Tests radio button interaction on an HTML forms demo page by locating radio buttons within a table and clicking on specific options (cheese and beer)

Starting URL: http://echoecho.com/htmlforms10.htm

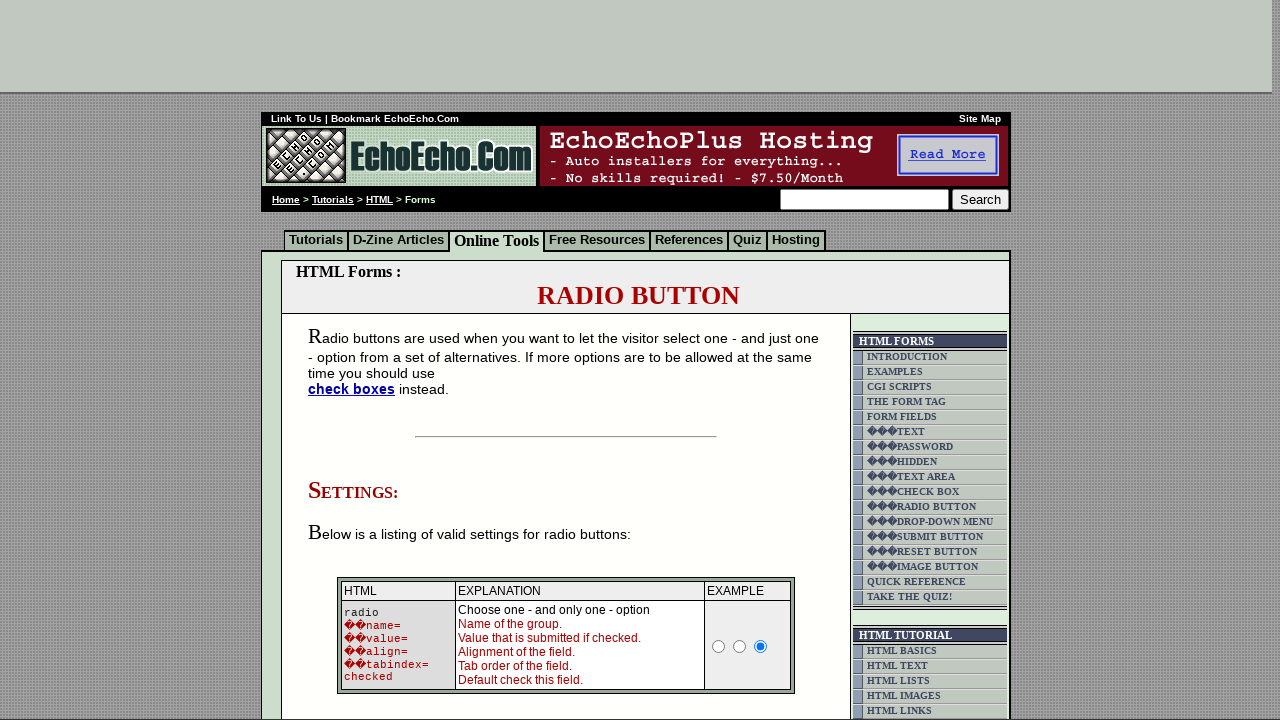

Waited for form table to load
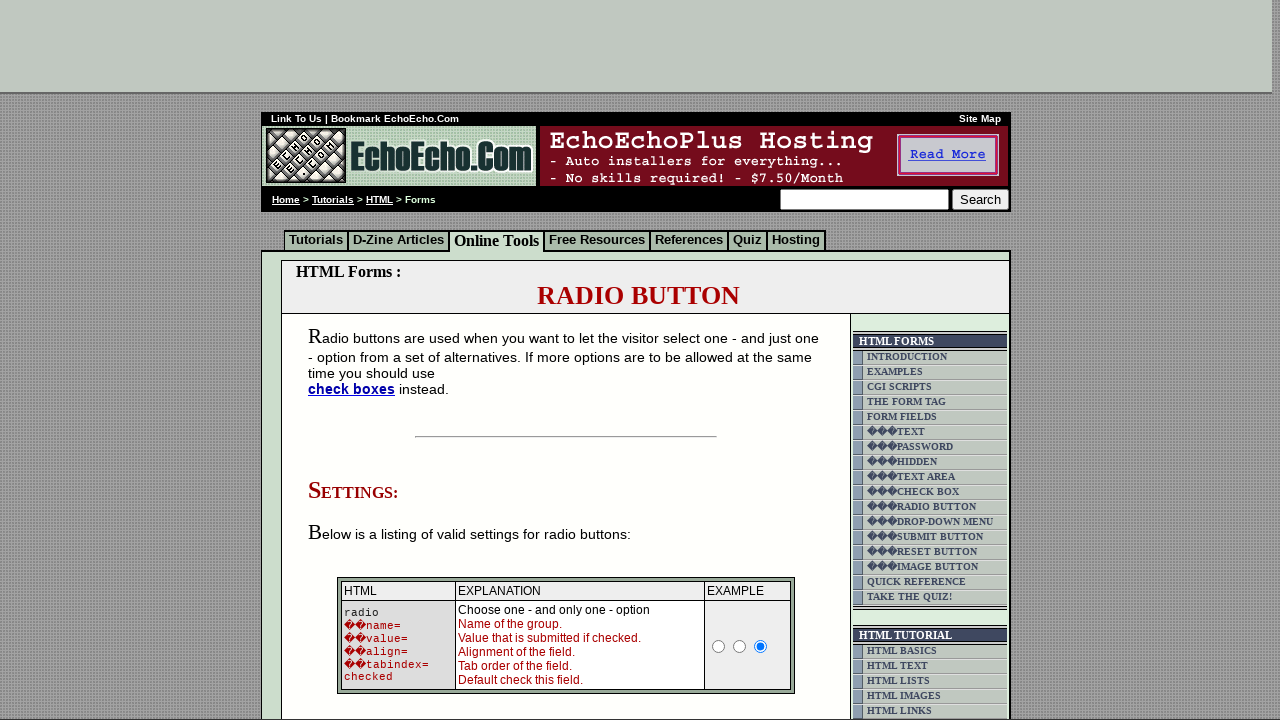

Located all radio buttons within the form table
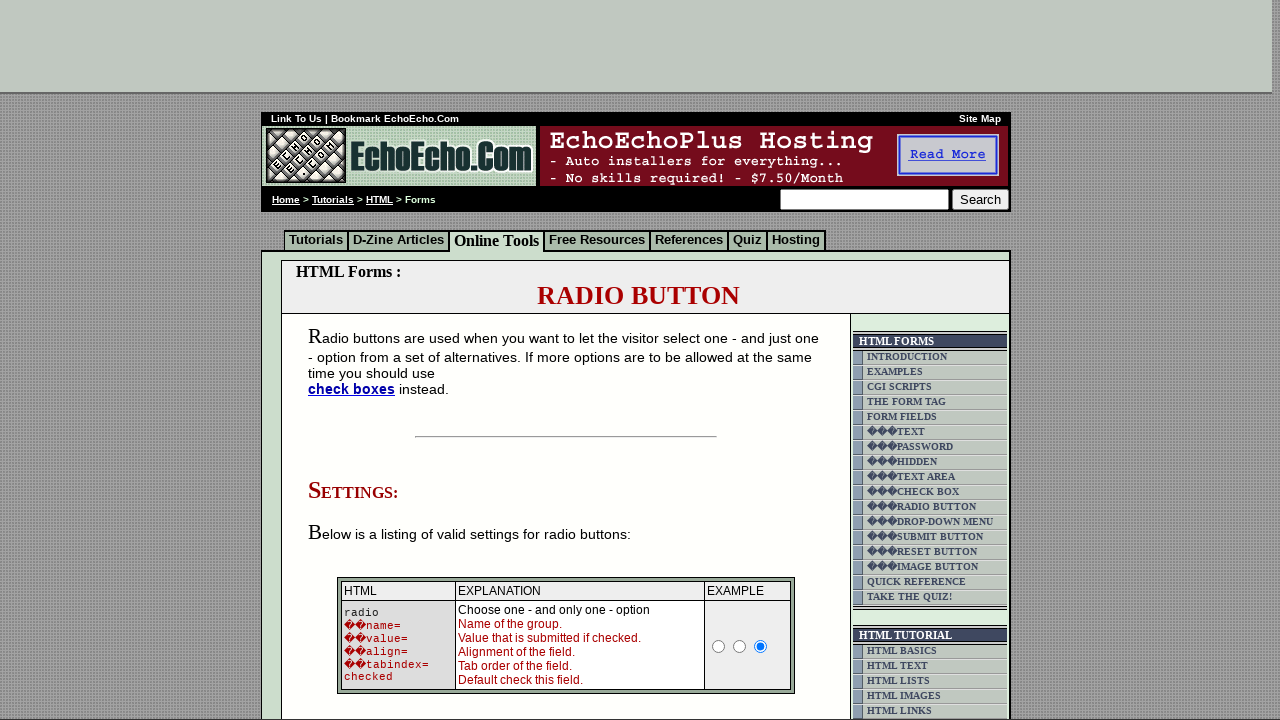

Retrieved radio button value: None
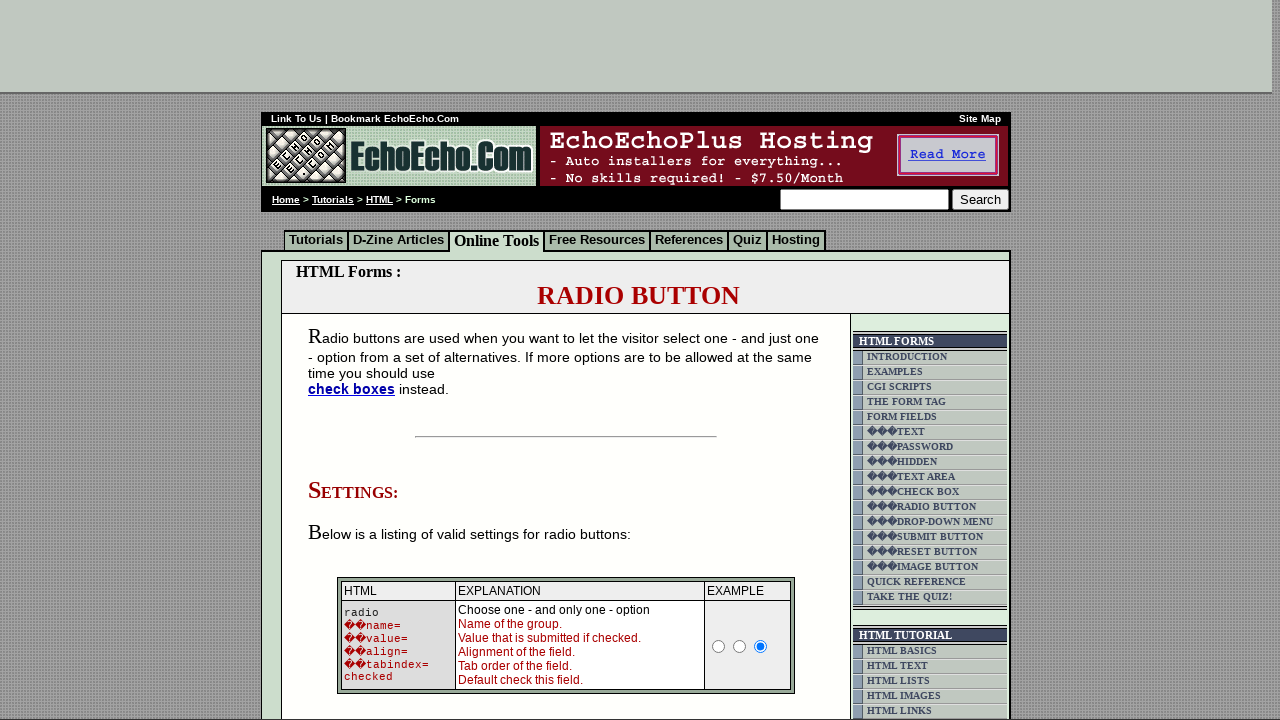

Retrieved radio button value: None
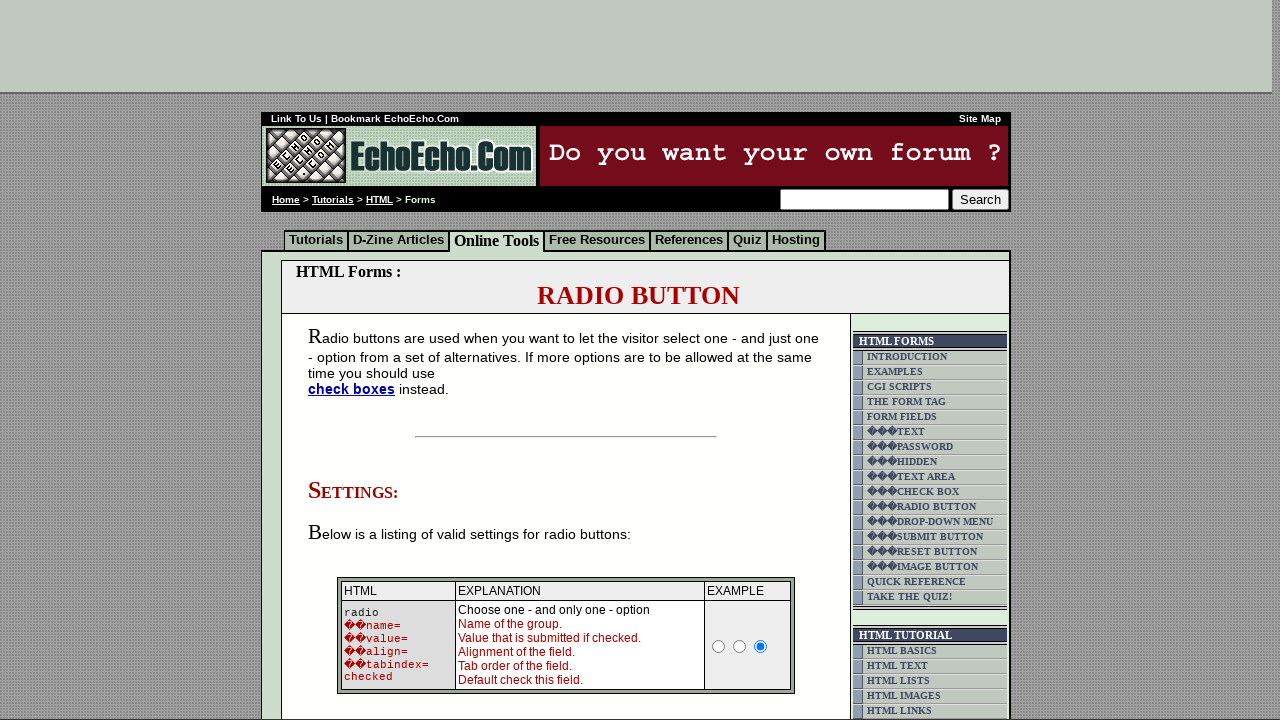

Retrieved radio button value: None
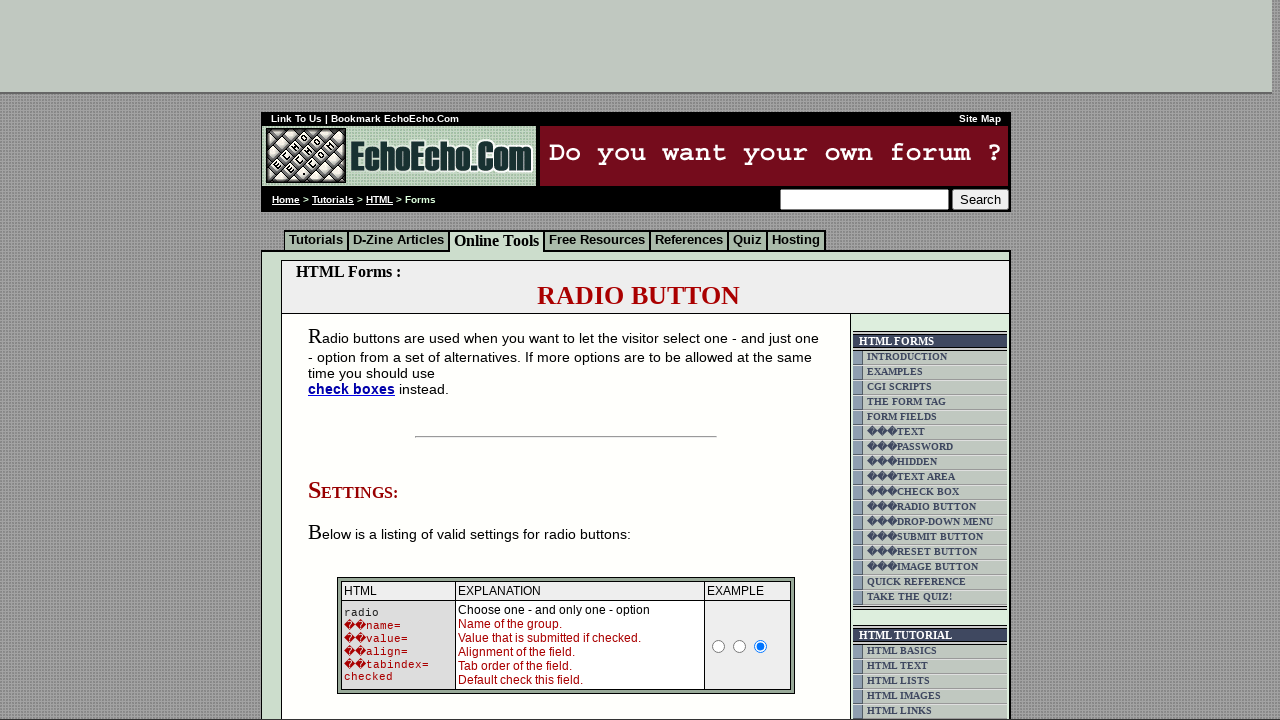

Retrieved radio button value: Milk
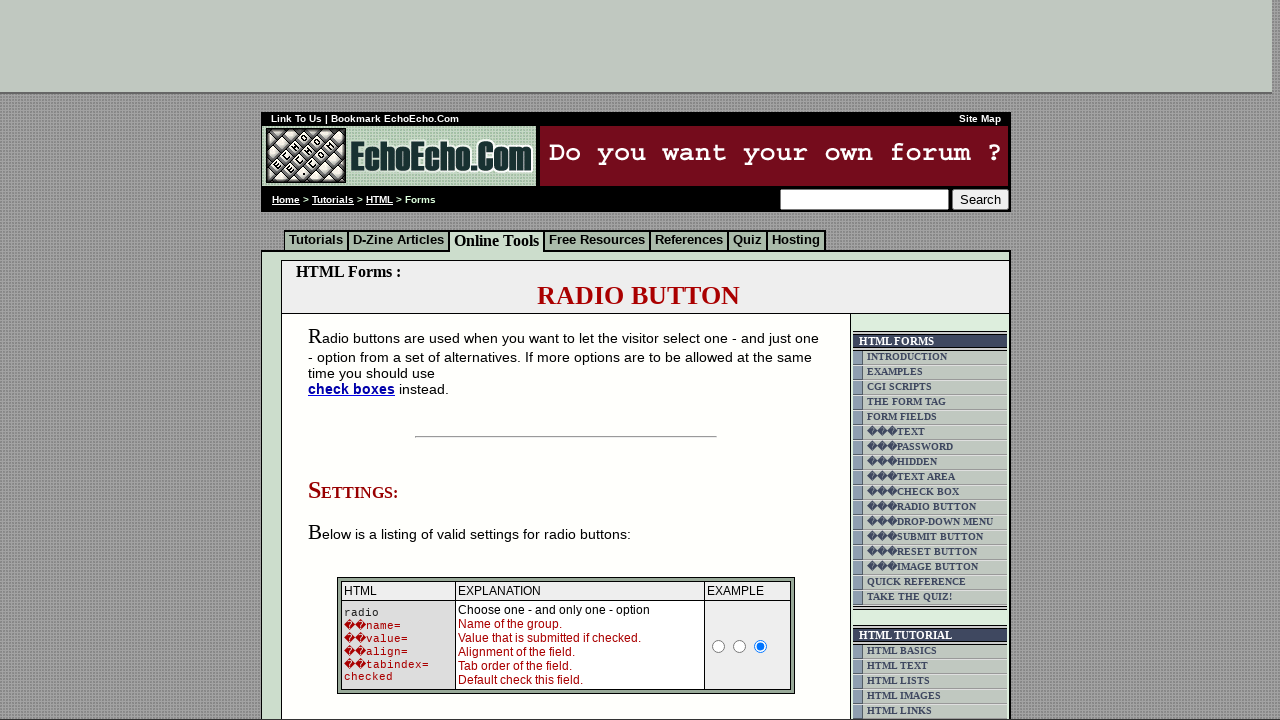

Retrieved radio button value: Butter
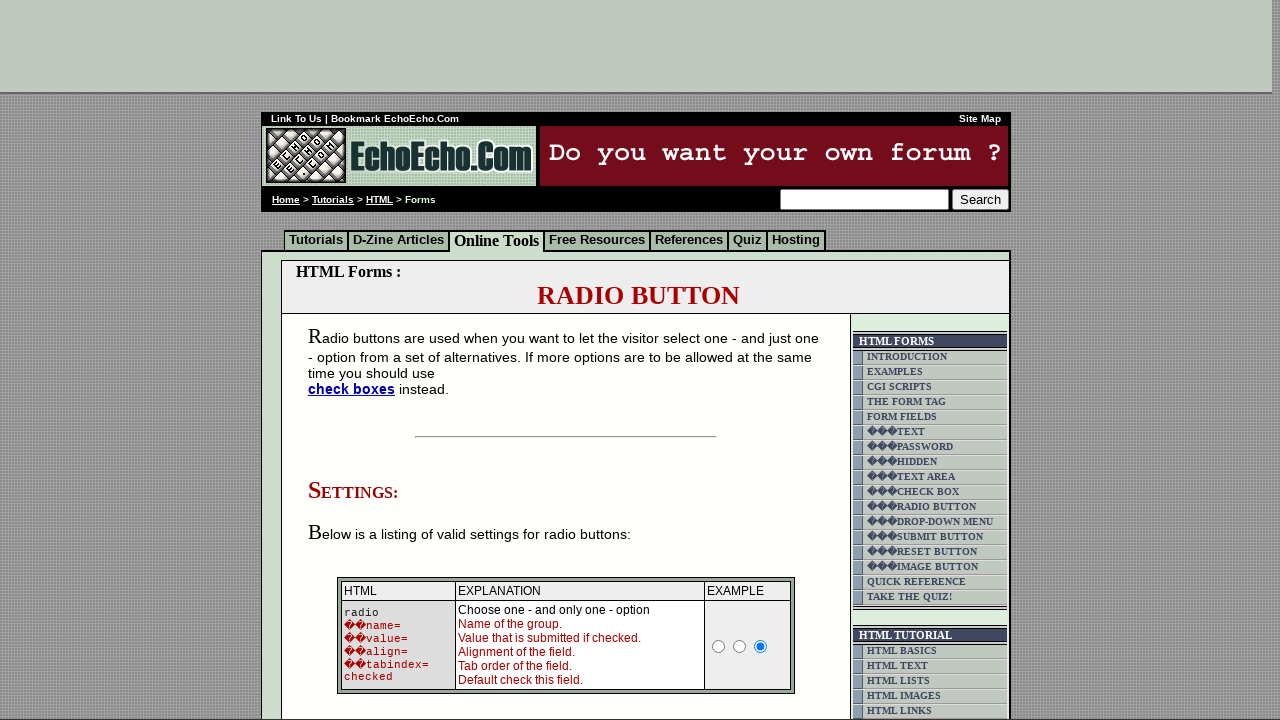

Retrieved radio button value: Cheese
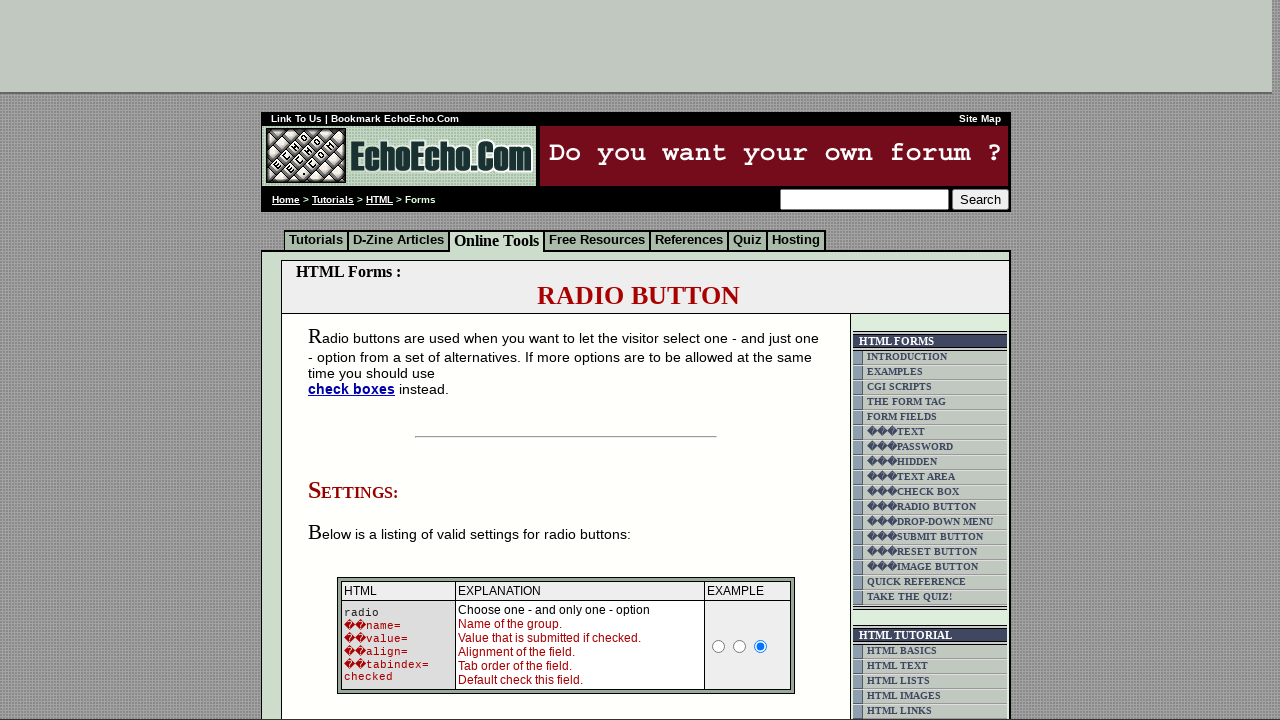

Clicked radio button for 'cheese' option at (356, 360) on form table input[type='radio'] >> nth=5
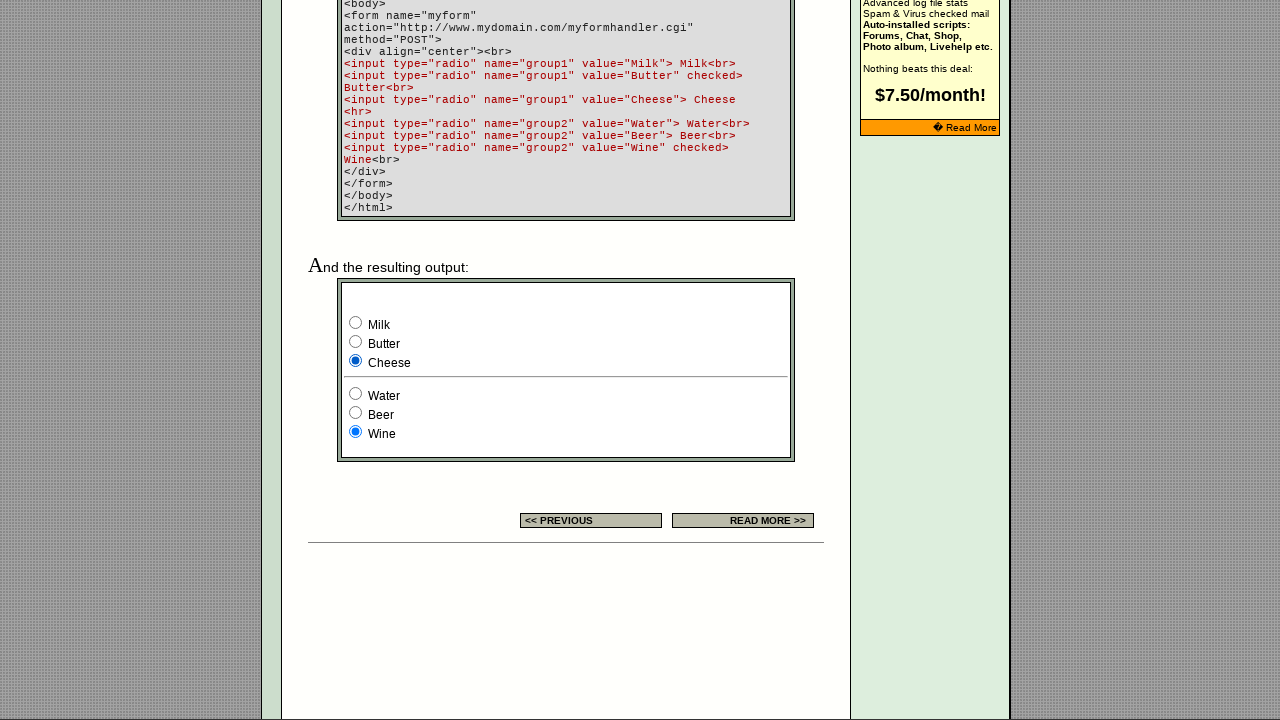

Retrieved radio button value: Water
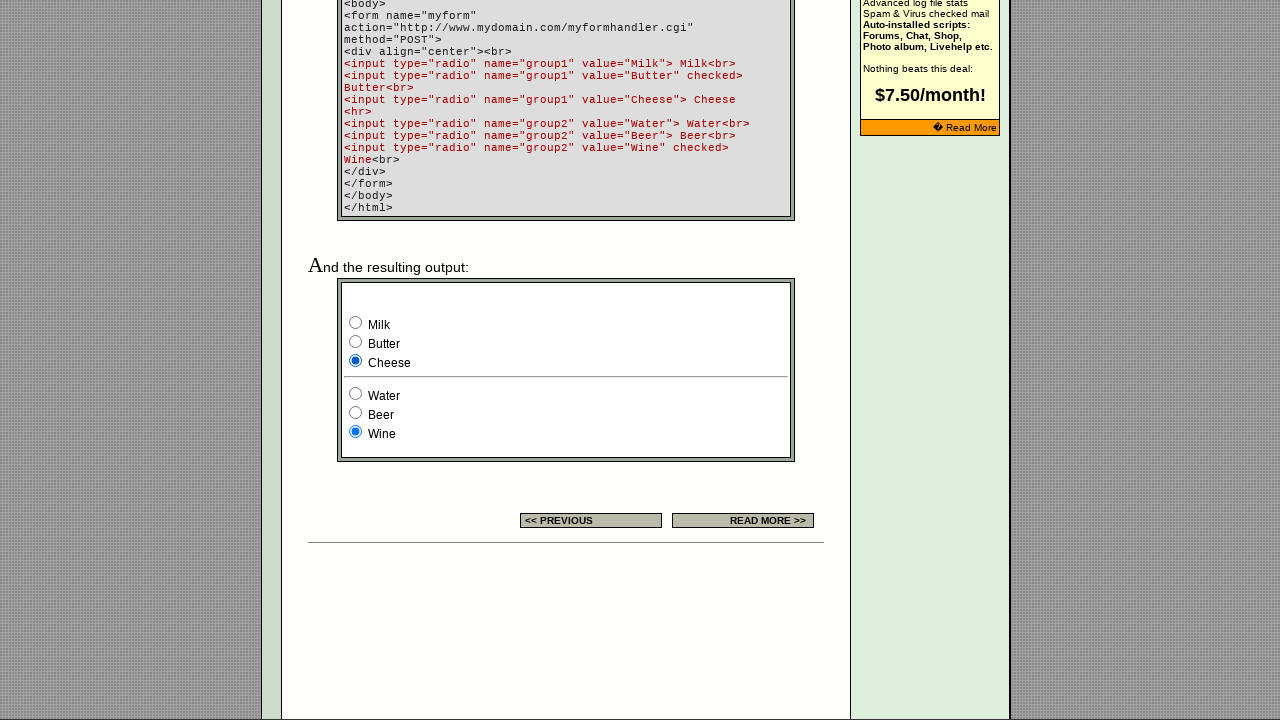

Retrieved radio button value: Beer
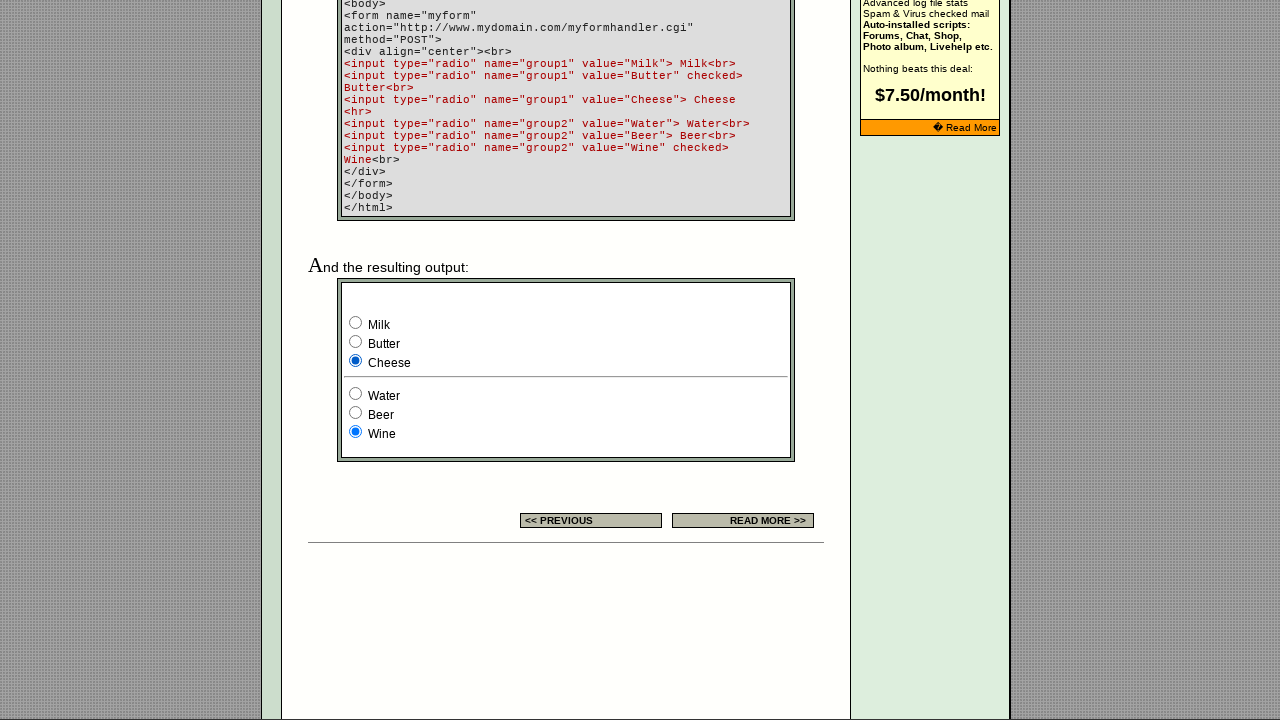

Clicked radio button for 'beer' option at (356, 412) on form table input[type='radio'] >> nth=7
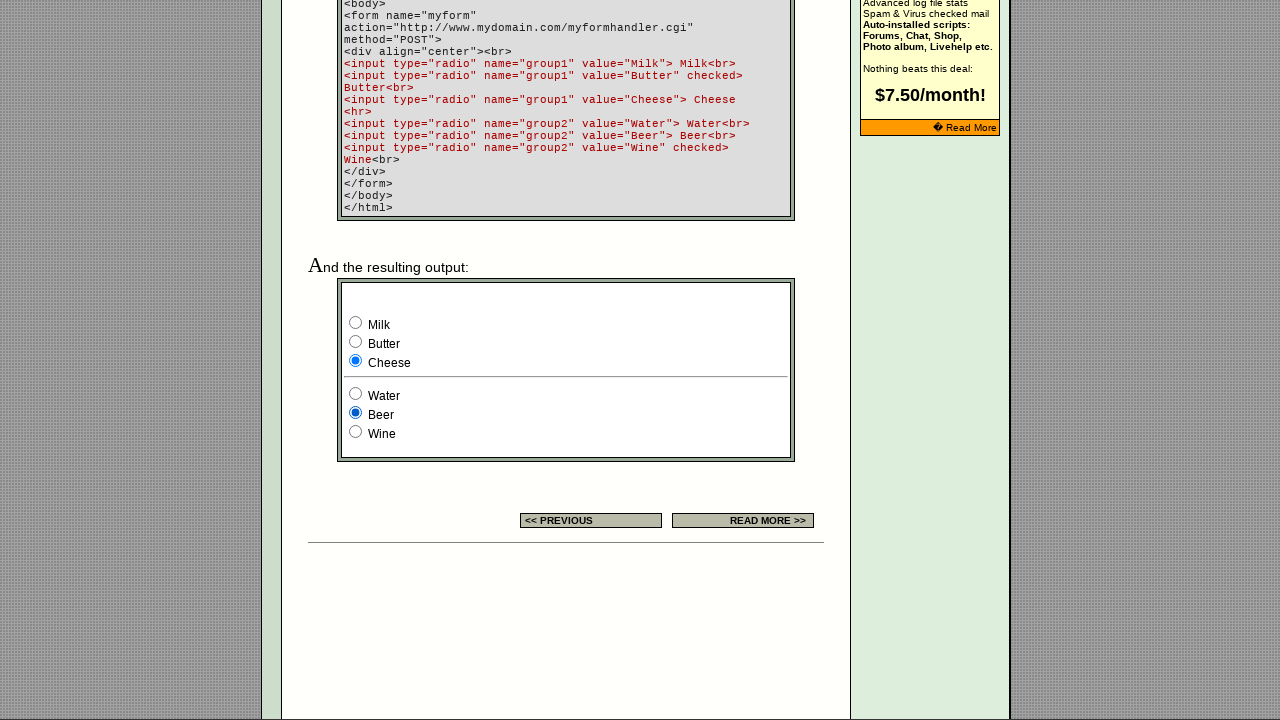

Retrieved radio button value: Wine
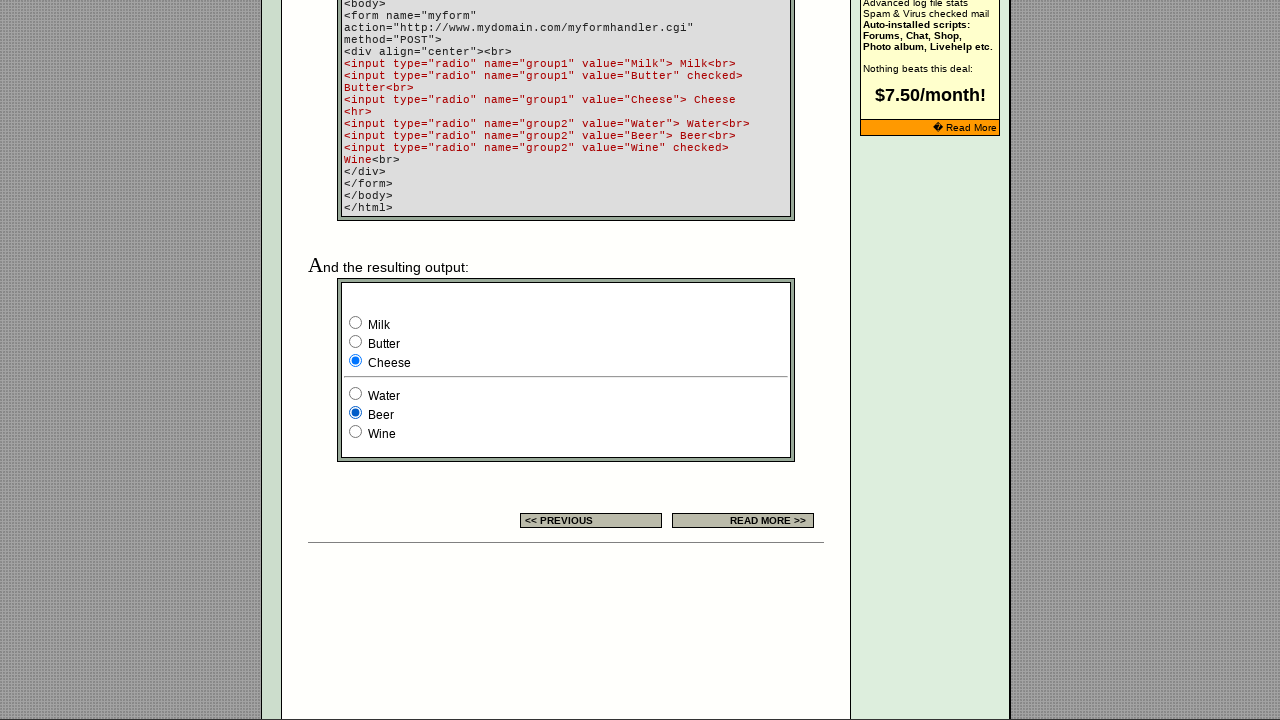

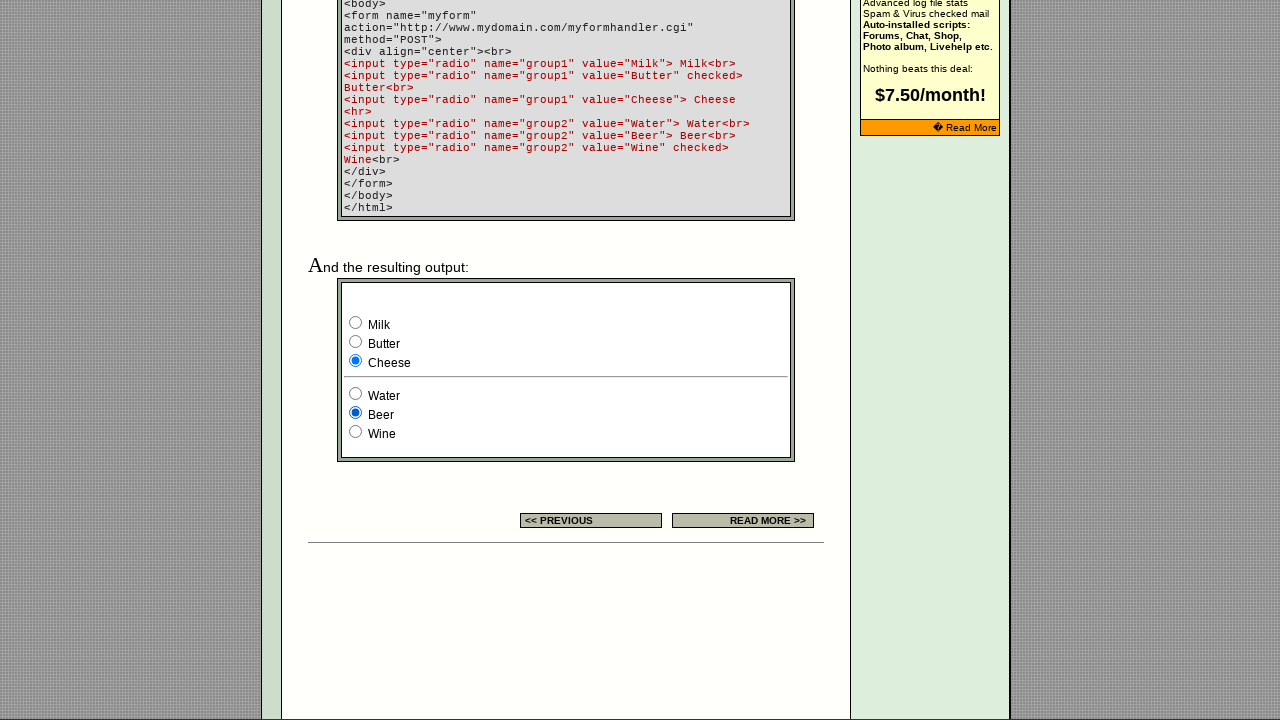